Tests a password generator tool by filling in a master password and site name, submitting the form, and waiting for the generated password to appear.

Starting URL: http://angel.net/~nic/passwd.current.html

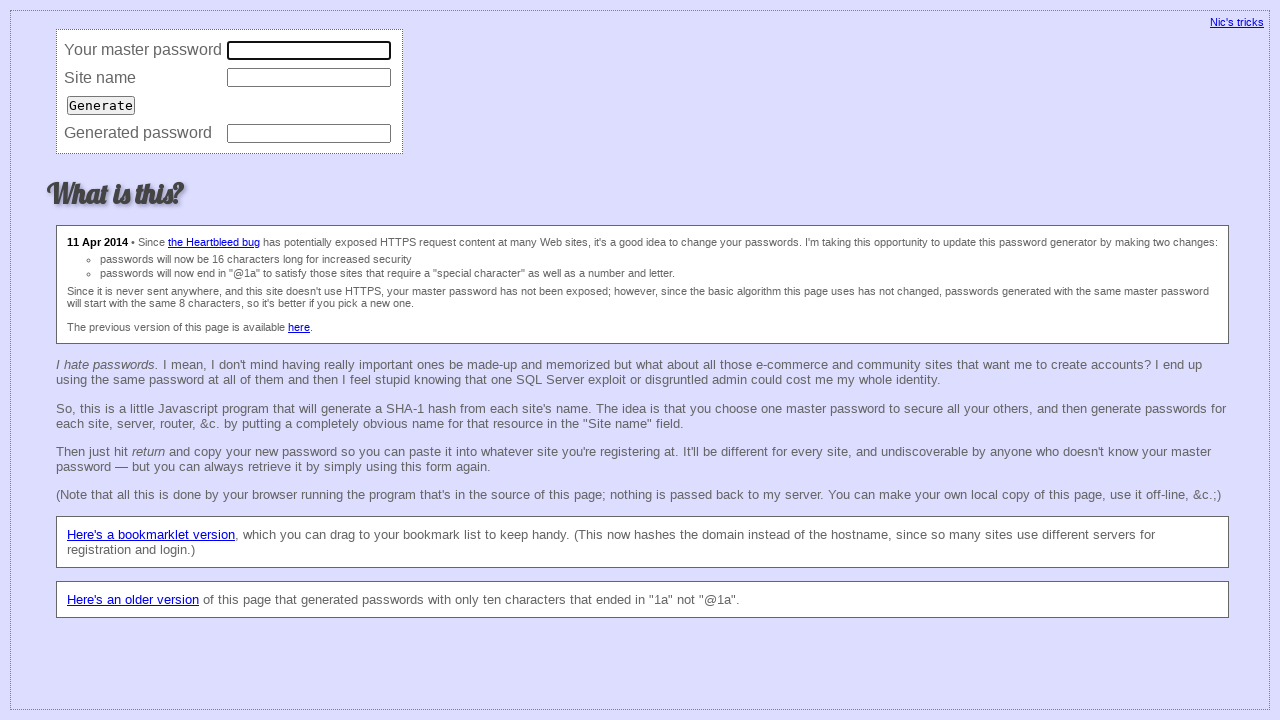

Filled master password field with 'secretmaster42' on input[name='master']
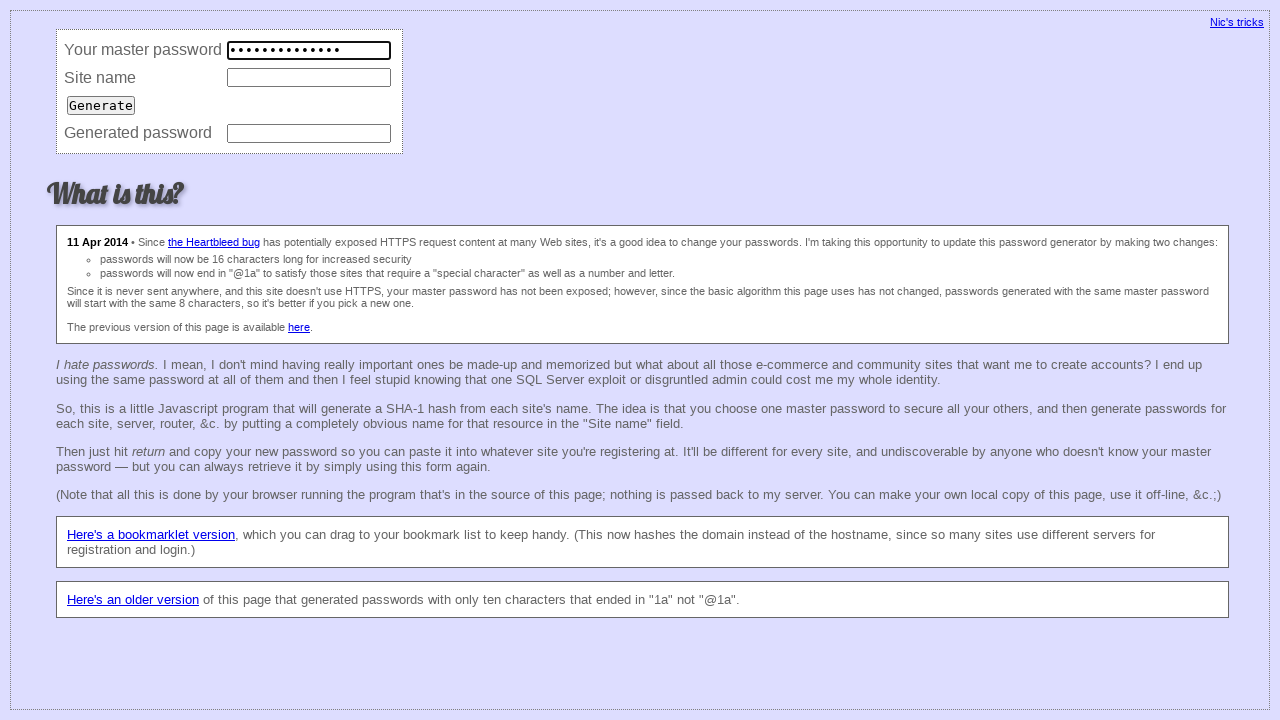

Filled site name field with 'example.com' on input[name='site']
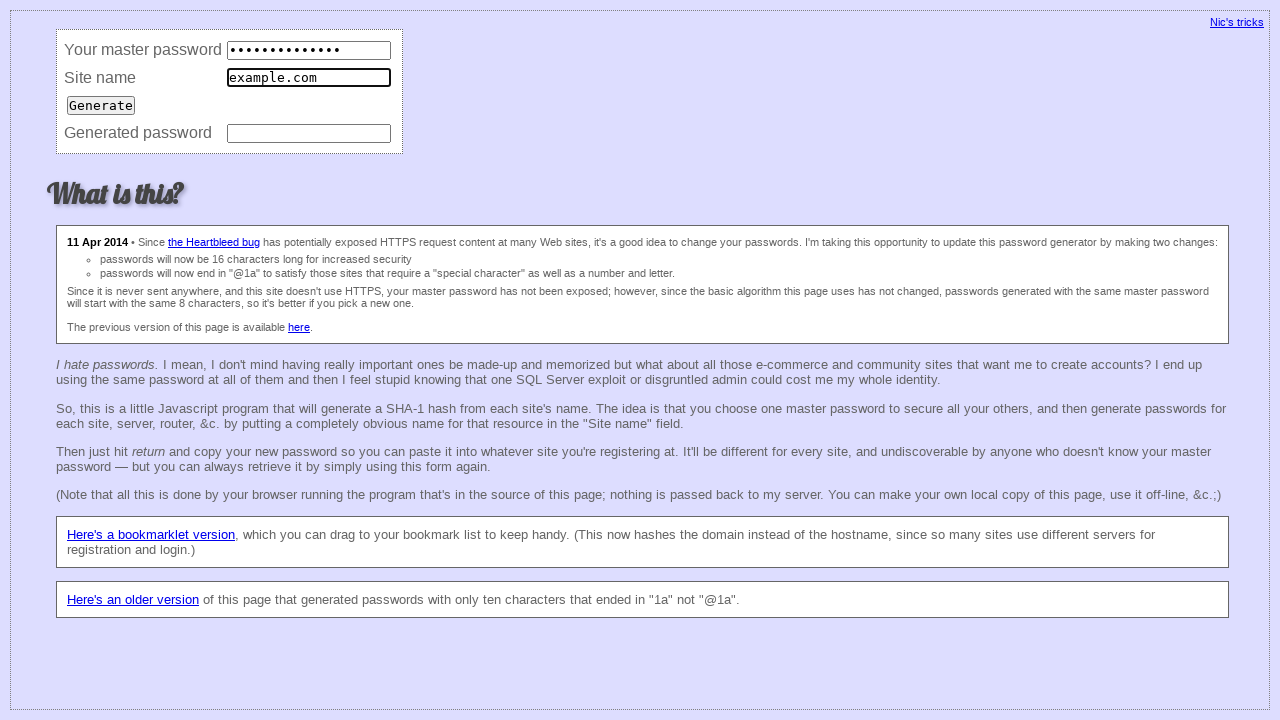

Pressed Enter to submit the password generator form on input[name='site']
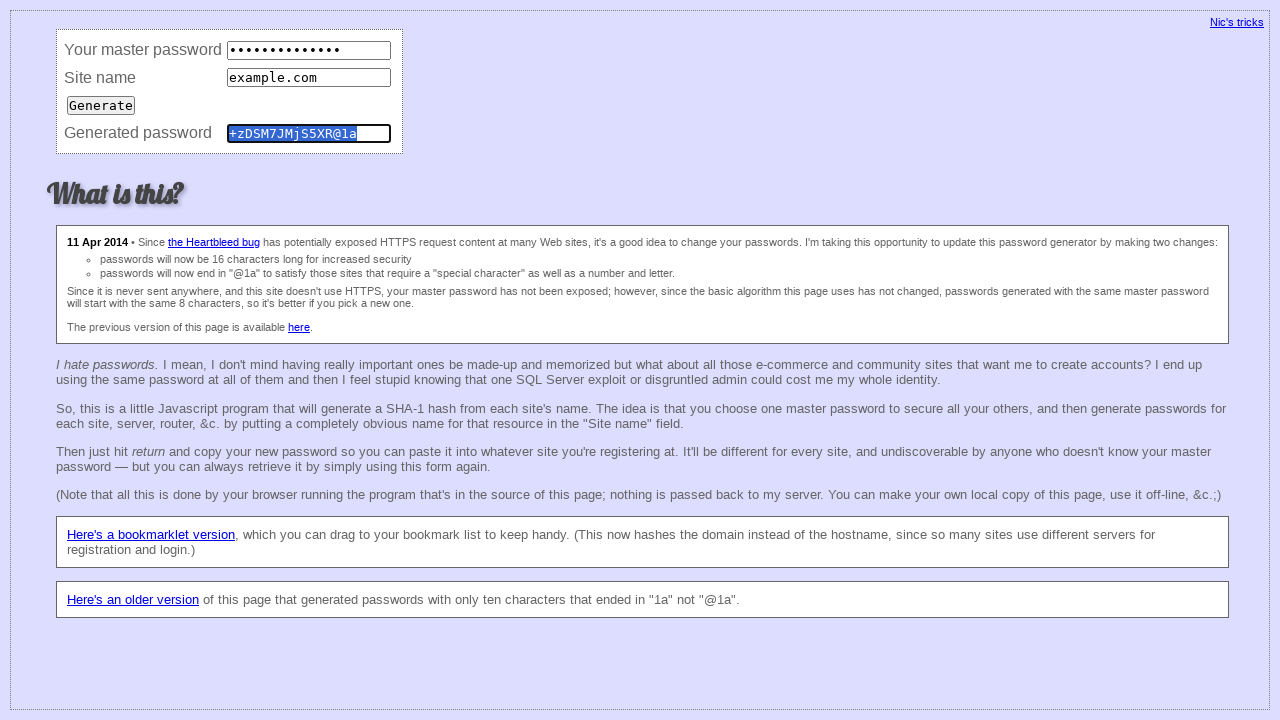

Generated password appeared in output field
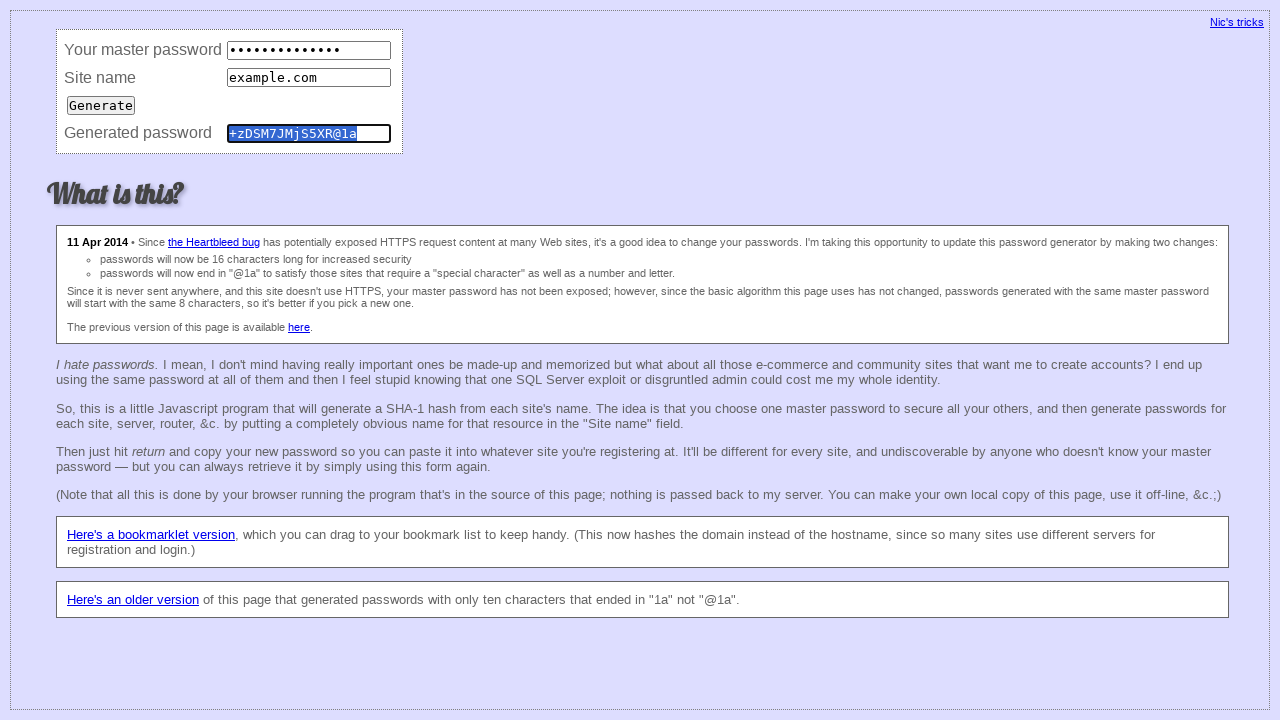

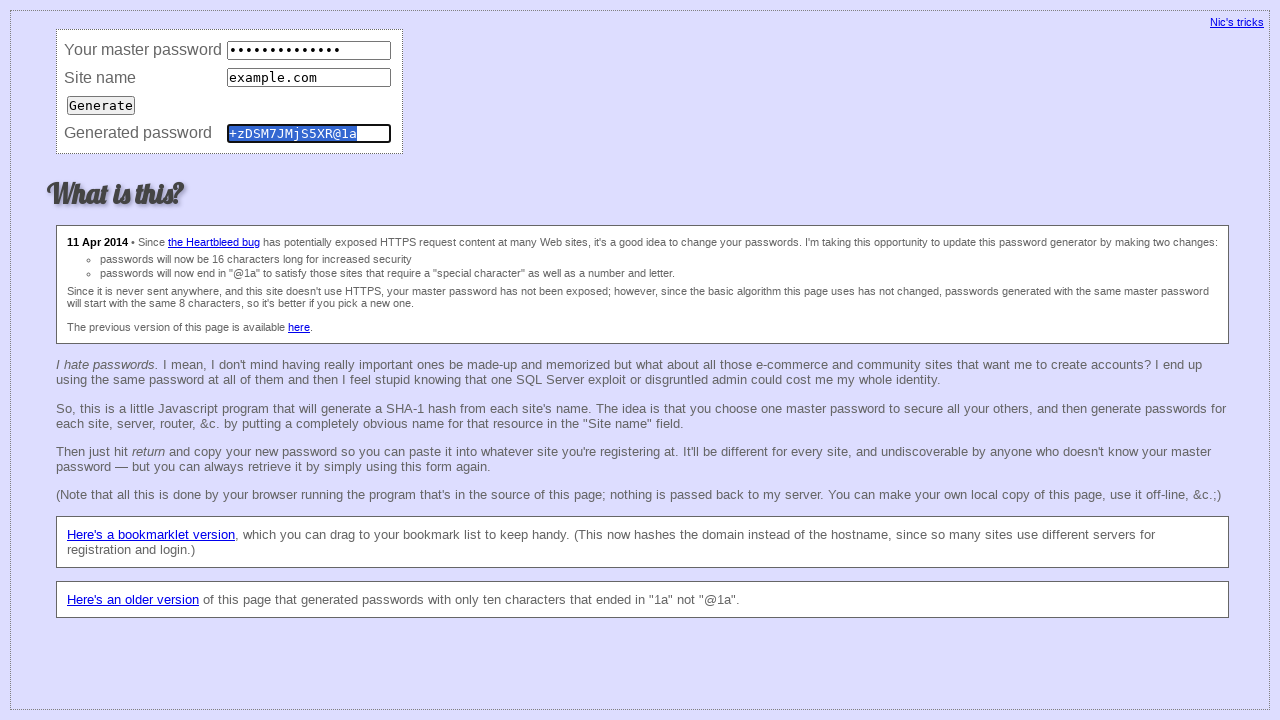